Tests that the browser back button works correctly with filter navigation

Starting URL: https://demo.playwright.dev/todomvc

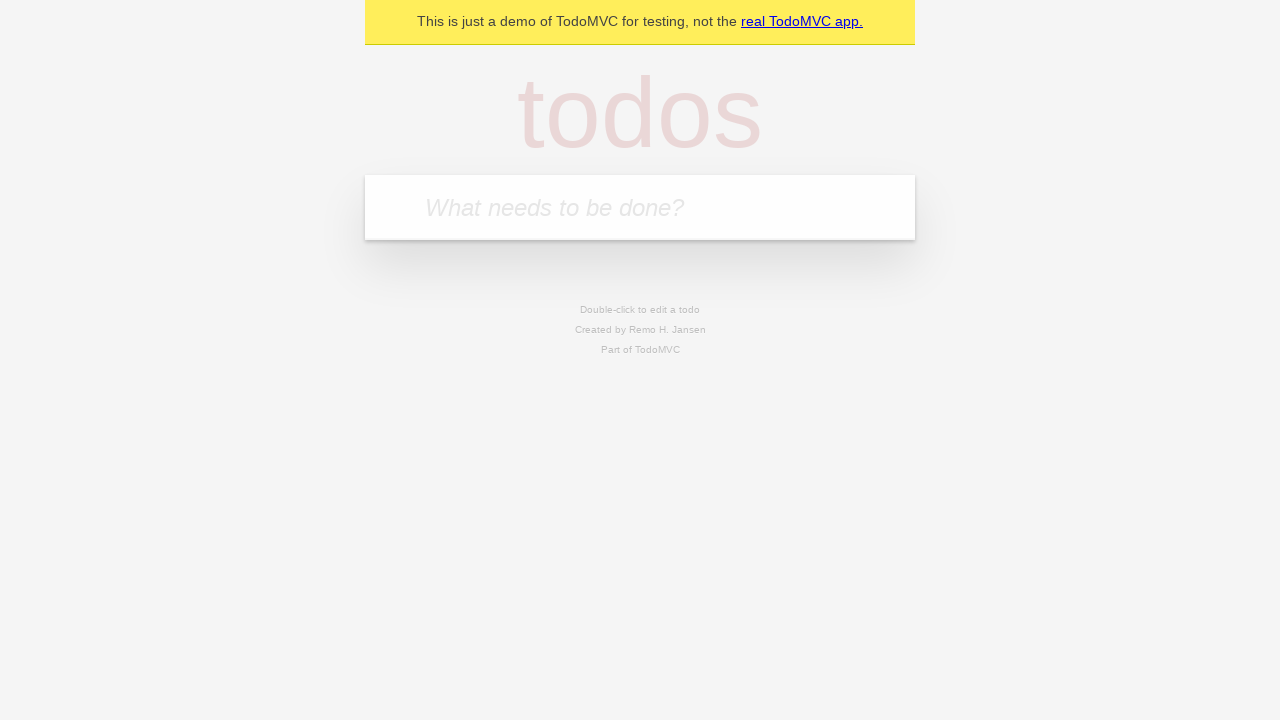

Filled todo input with 'buy some cheese' on internal:attr=[placeholder="What needs to be done?"i]
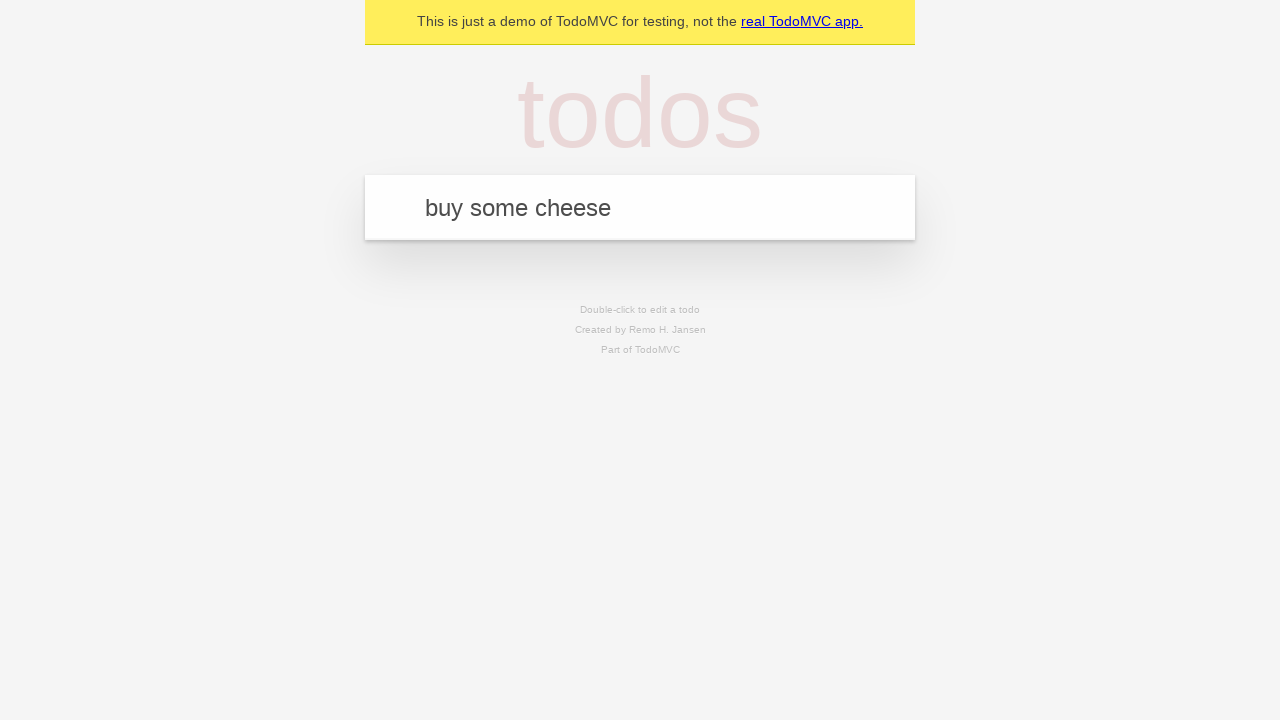

Pressed Enter to add first todo on internal:attr=[placeholder="What needs to be done?"i]
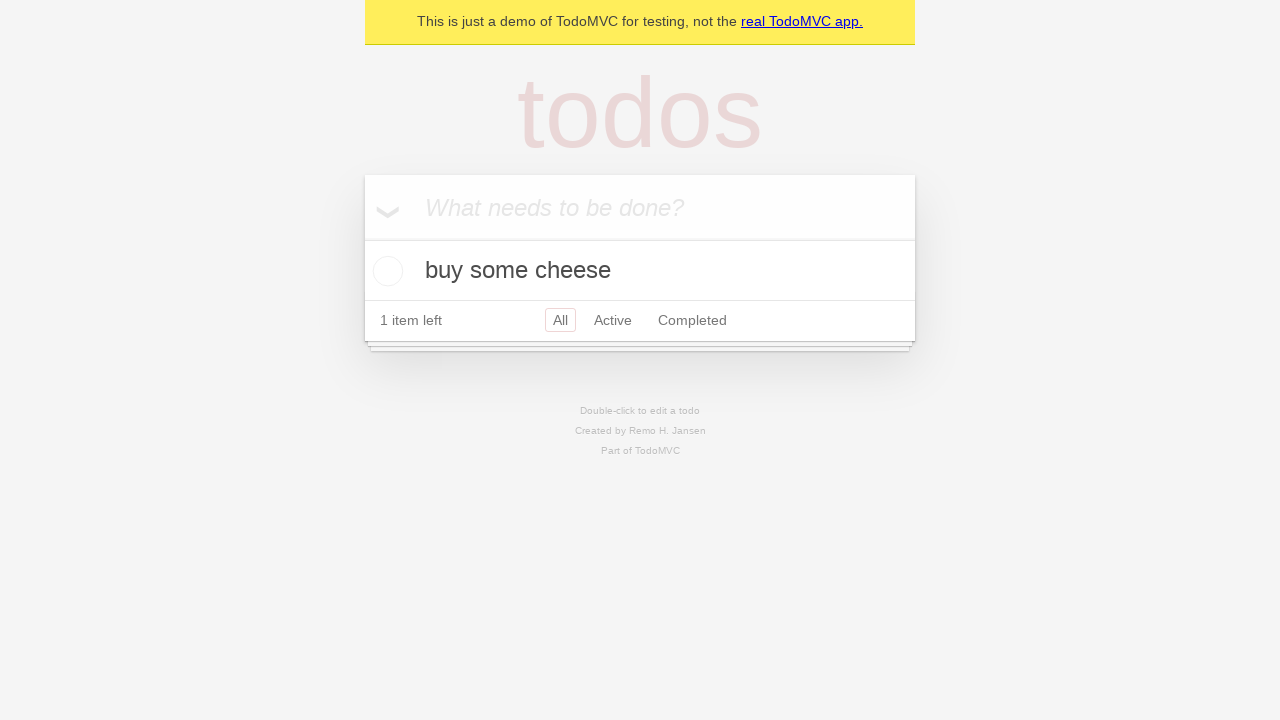

Filled todo input with 'feed the cat' on internal:attr=[placeholder="What needs to be done?"i]
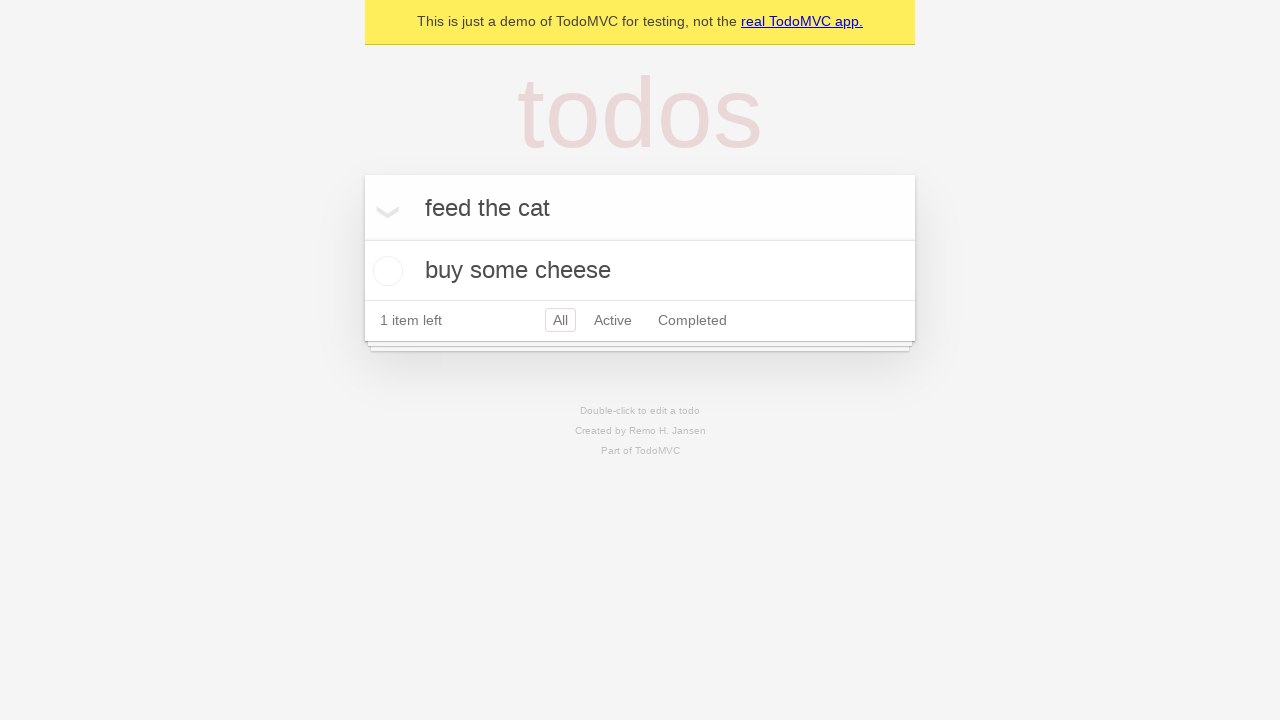

Pressed Enter to add second todo on internal:attr=[placeholder="What needs to be done?"i]
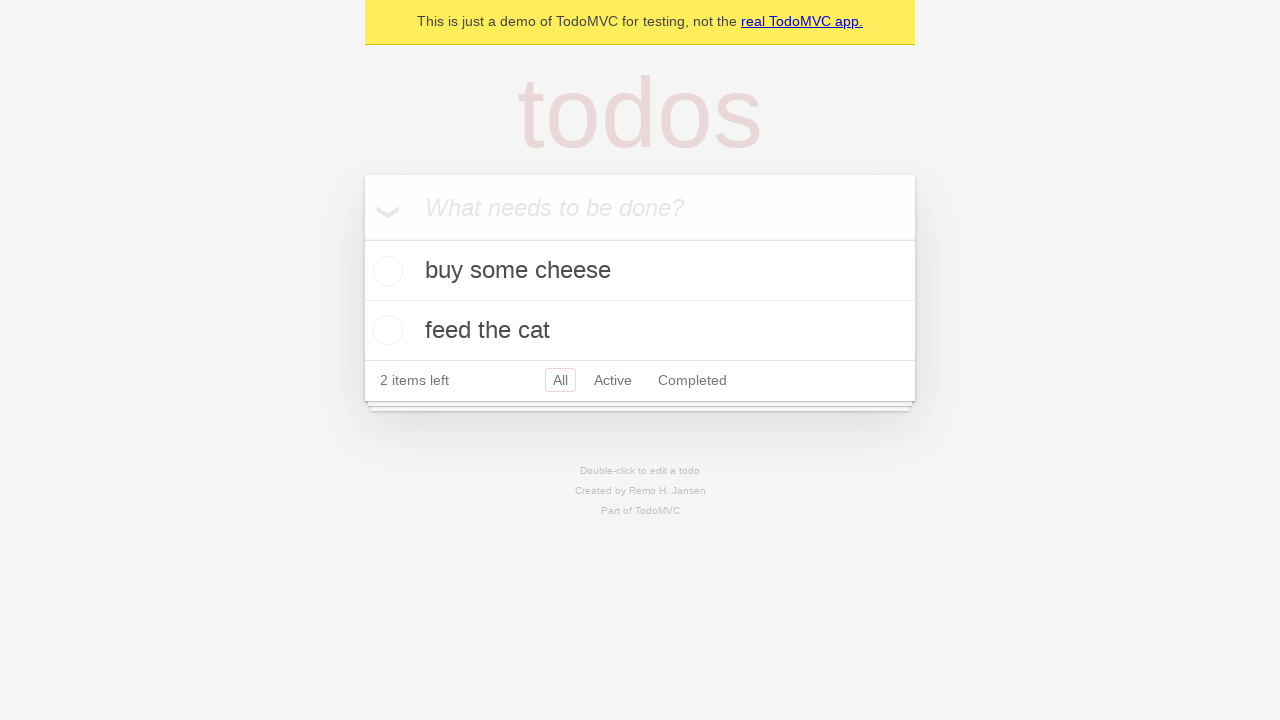

Filled todo input with 'book a doctors appointment' on internal:attr=[placeholder="What needs to be done?"i]
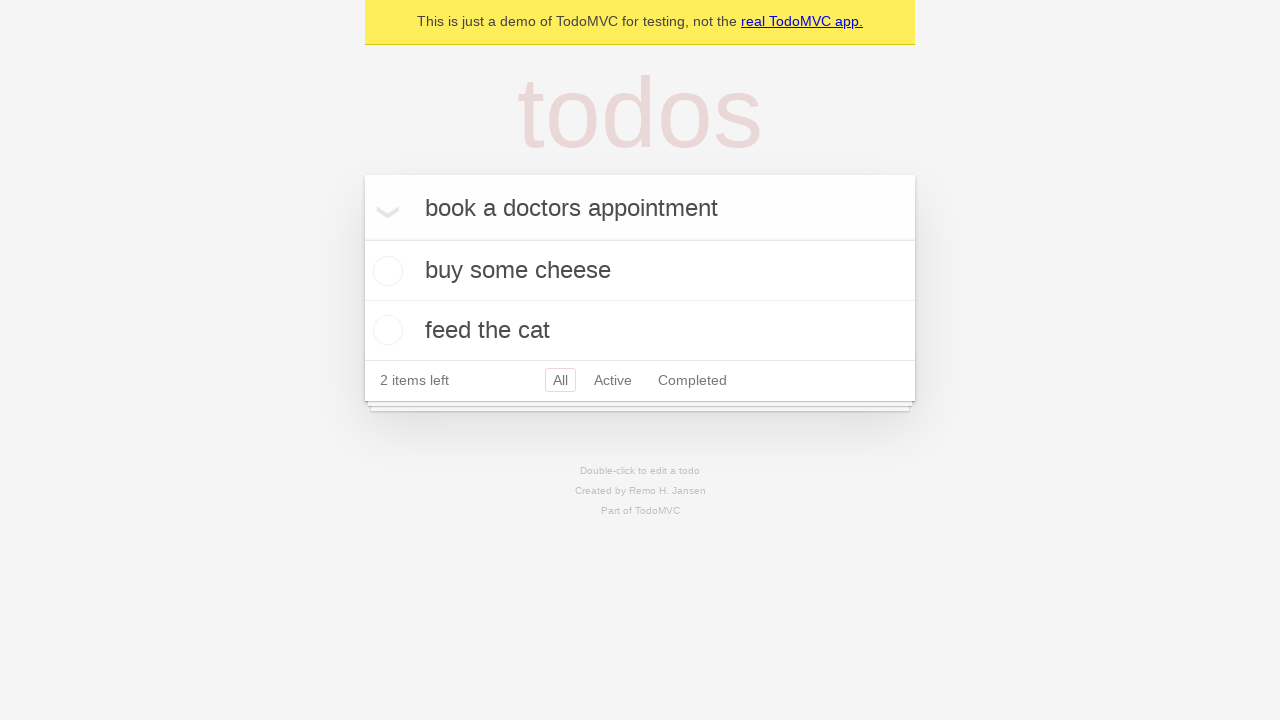

Pressed Enter to add third todo on internal:attr=[placeholder="What needs to be done?"i]
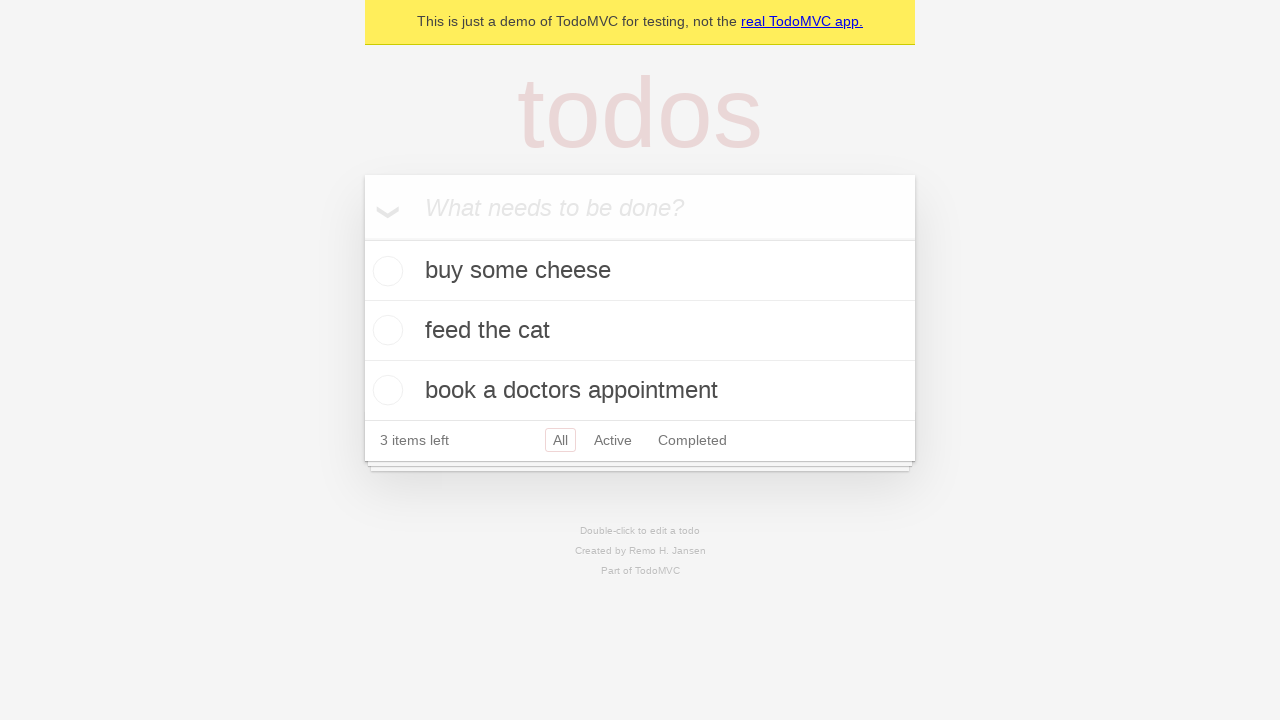

Checked the second todo item as completed at (385, 330) on internal:testid=[data-testid="todo-item"s] >> nth=1 >> internal:role=checkbox
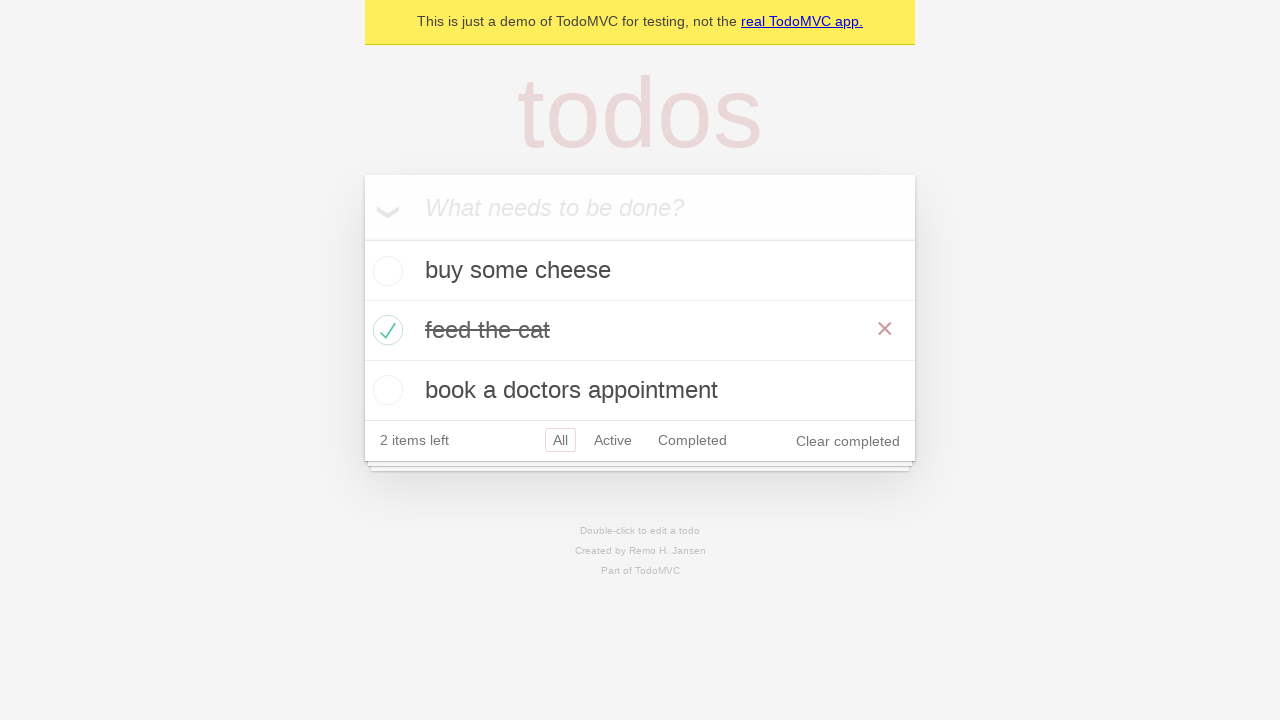

Clicked 'All' filter link at (560, 440) on internal:role=link[name="All"i]
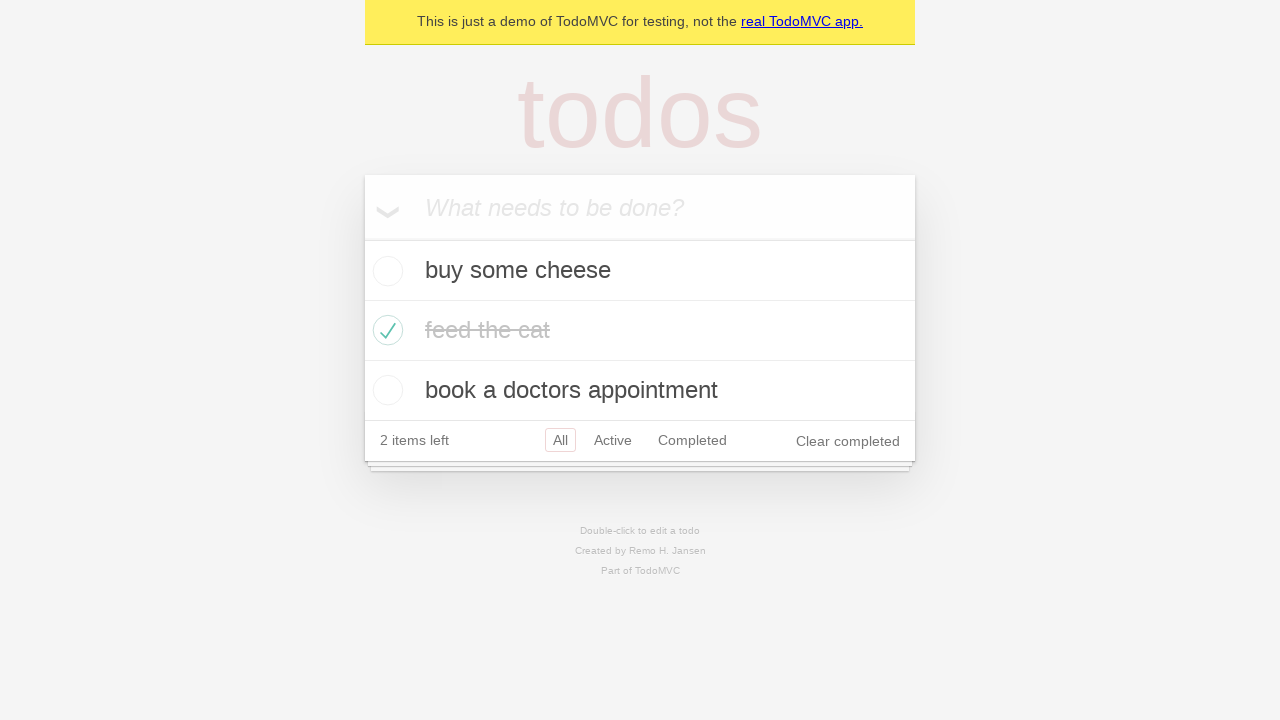

Clicked 'Active' filter link at (613, 440) on internal:role=link[name="Active"i]
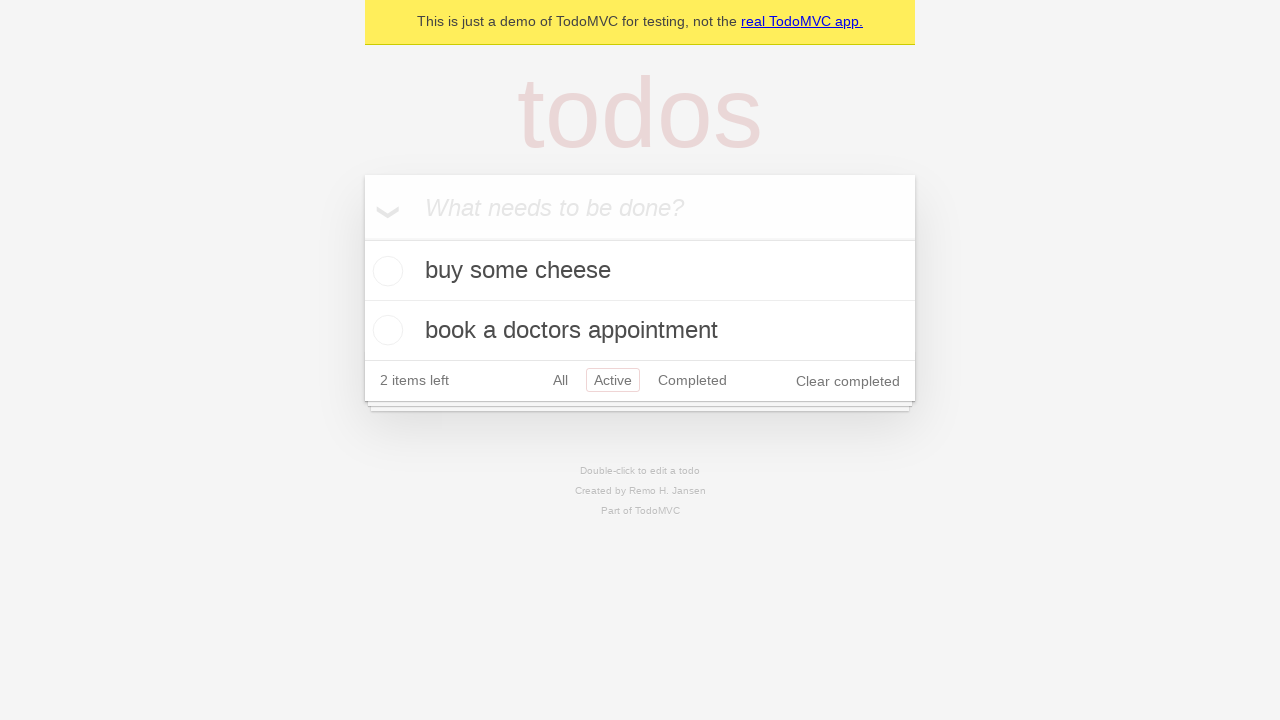

Clicked 'Completed' filter link at (692, 380) on internal:role=link[name="Completed"i]
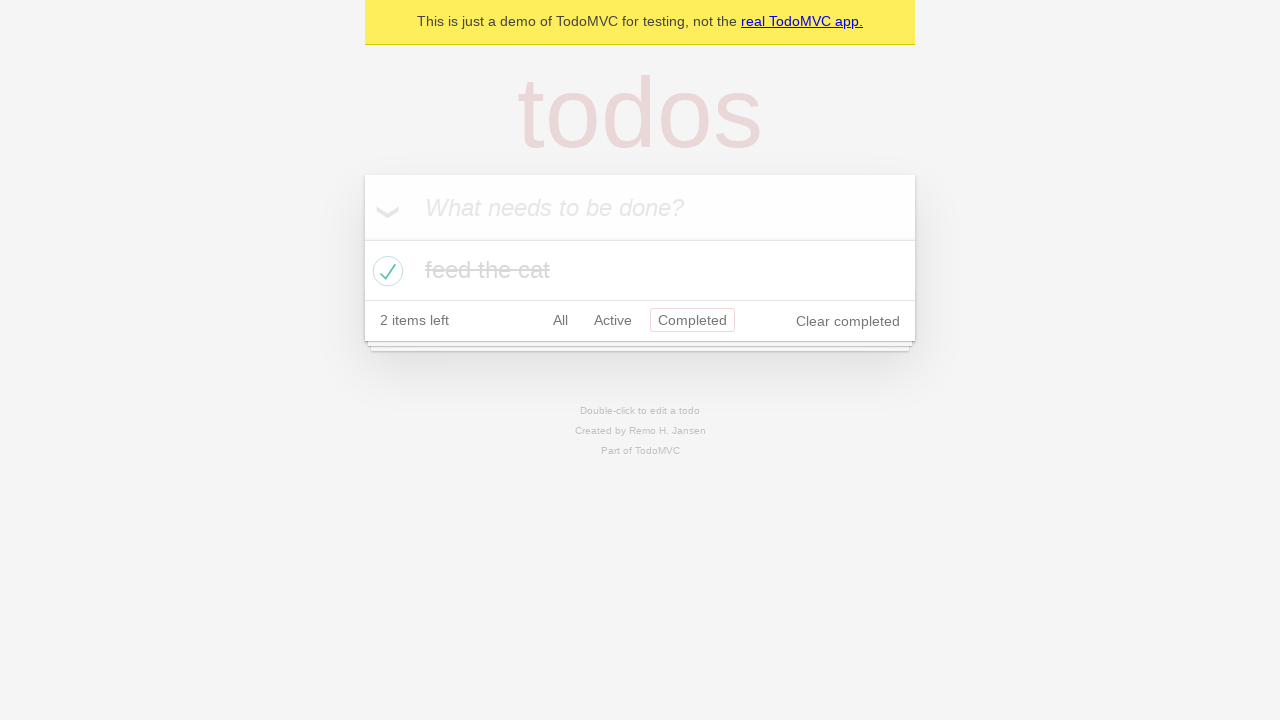

Navigated back using browser back button (from Completed to Active)
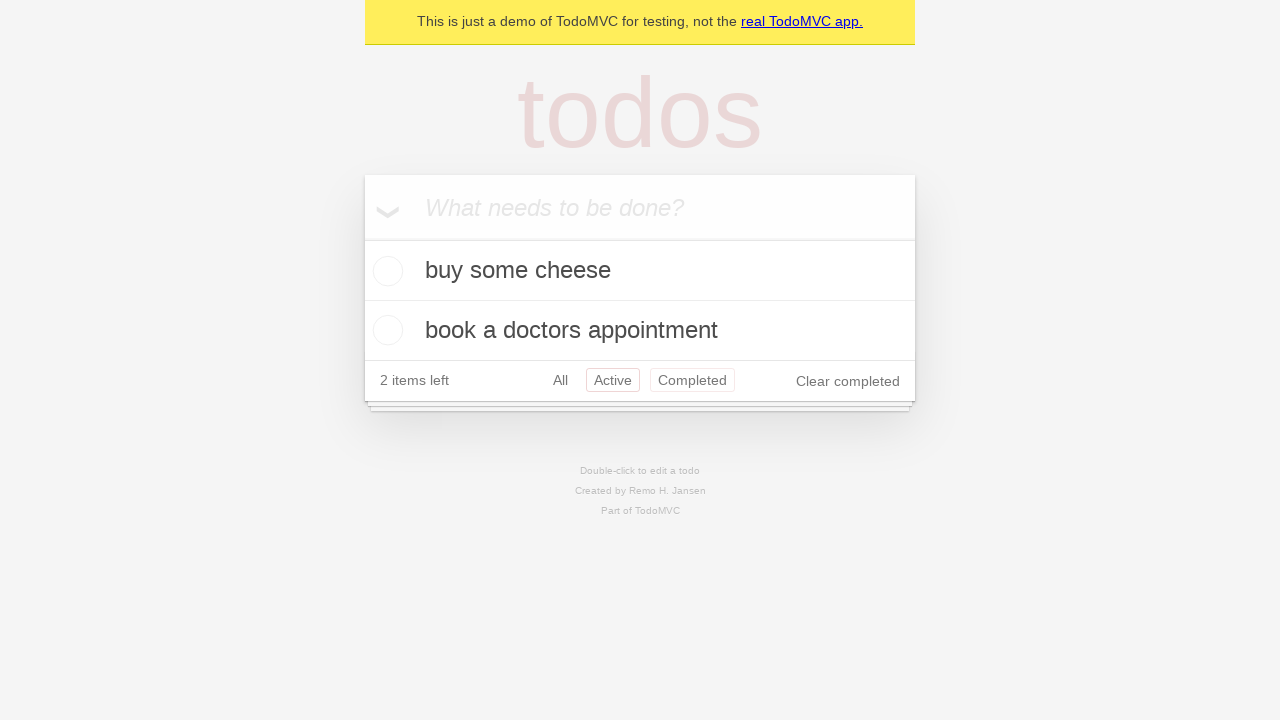

Navigated back using browser back button (from Active to All)
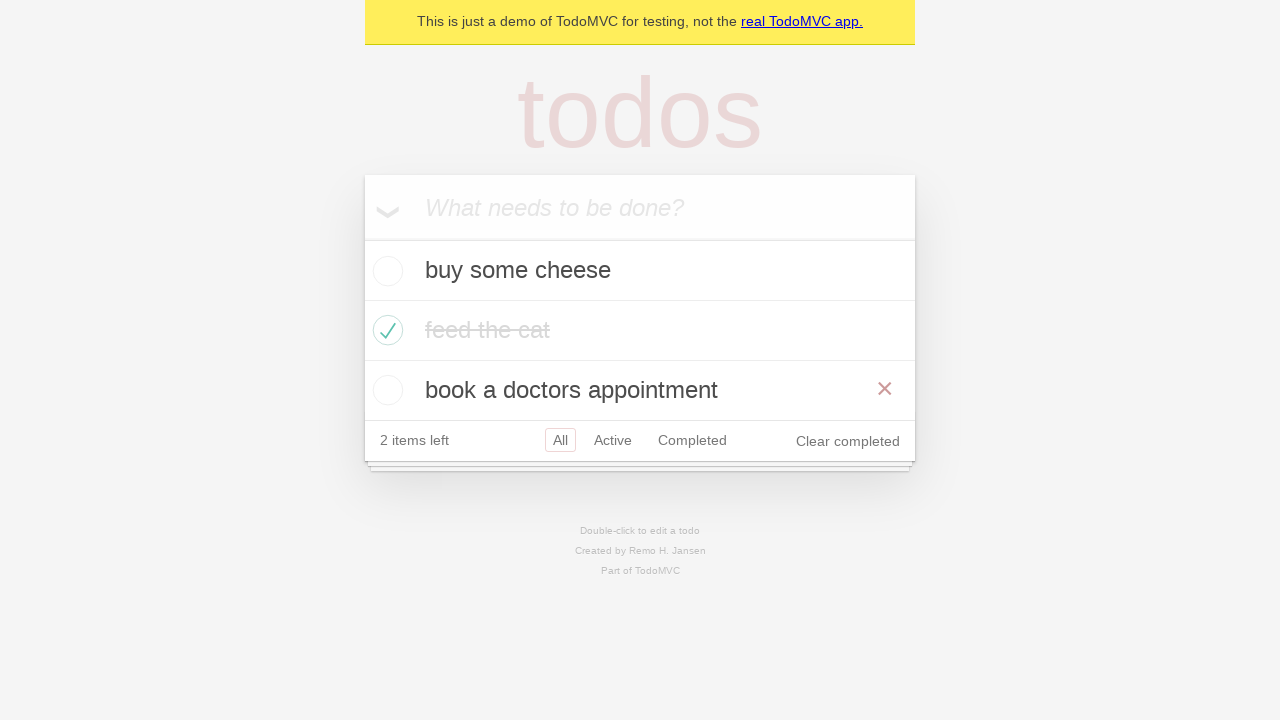

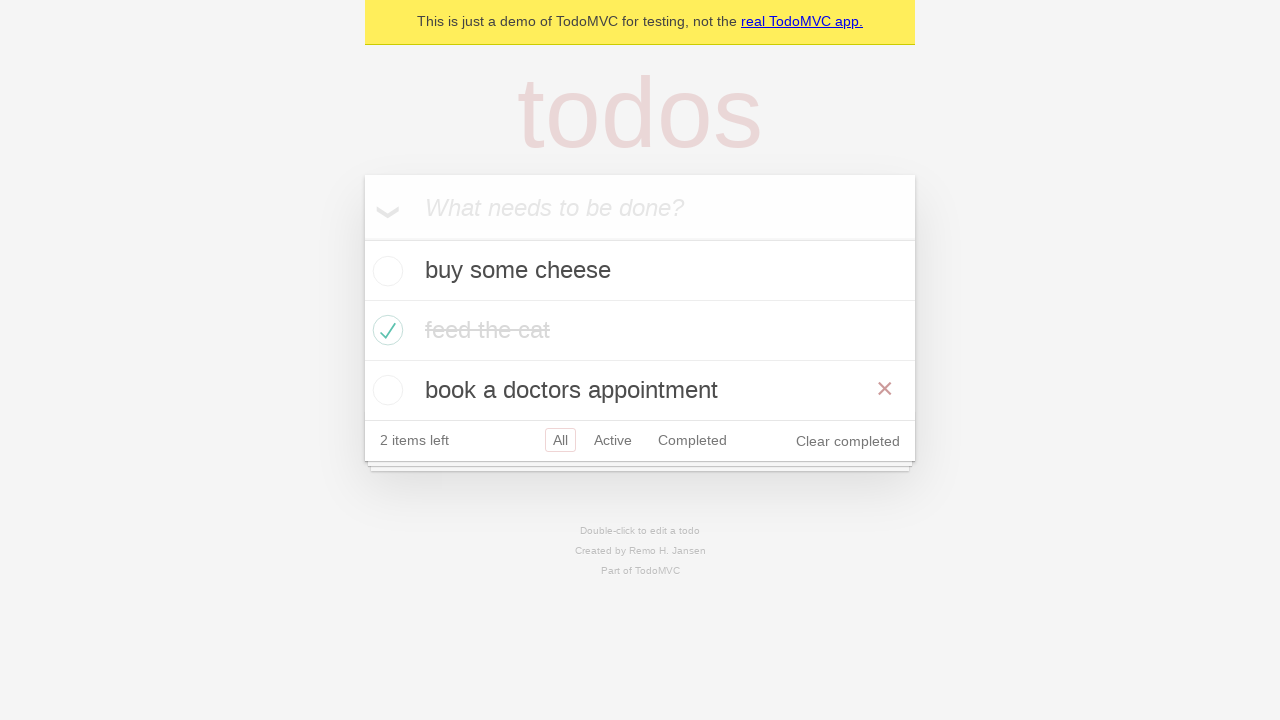